Scrolls to find and verify the text of a "Find out more" hyperlink on the page

Starting URL: https://www.propertycapsule.com/

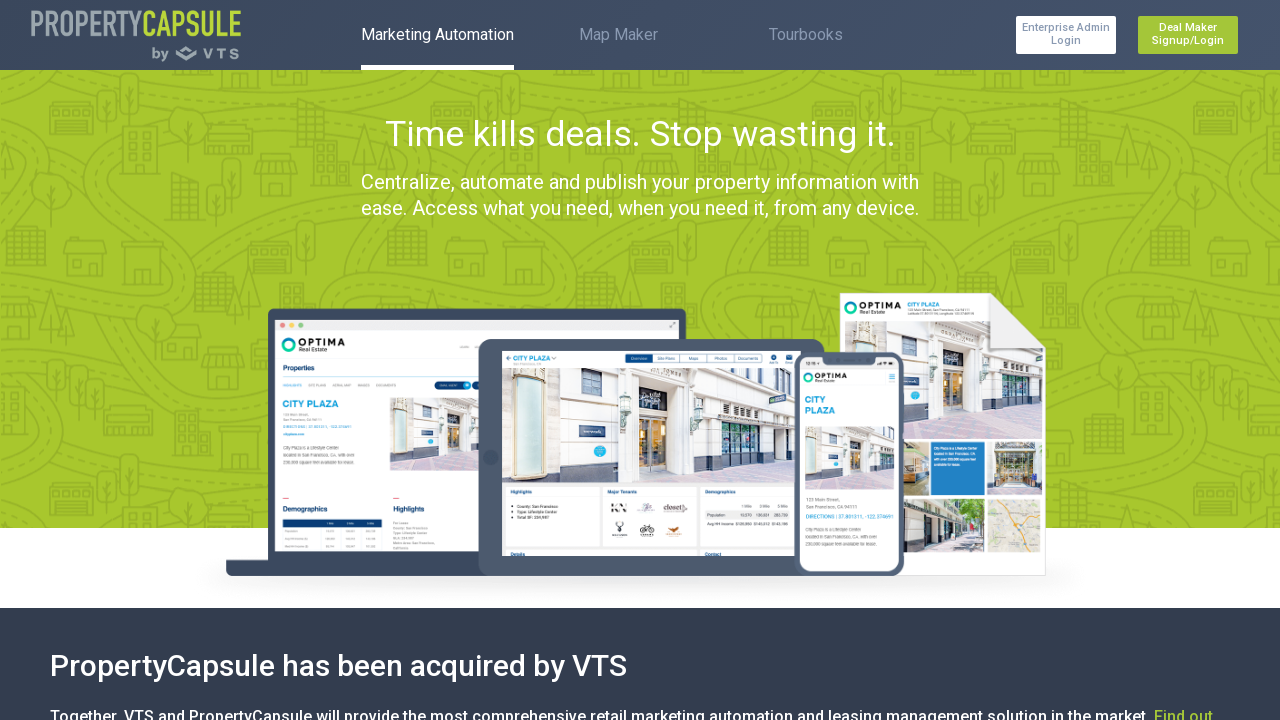

Located 'Find out more' hyperlink element
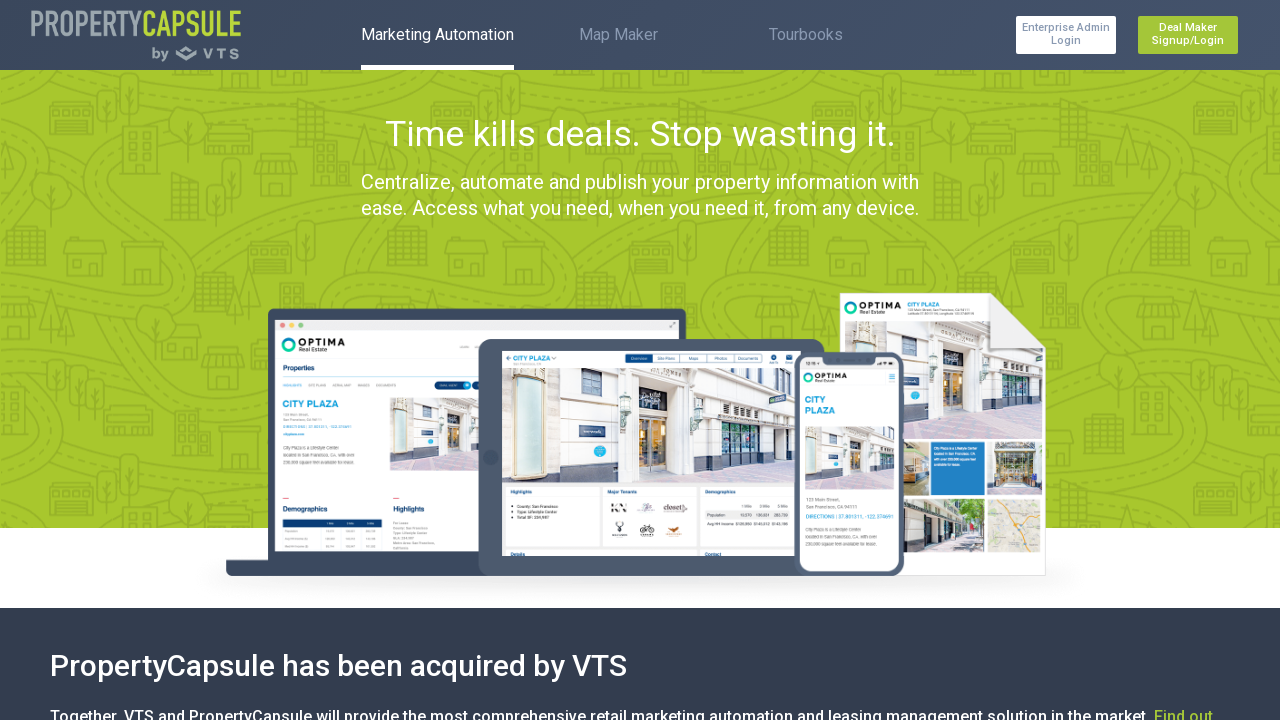

Scrolled to 'Find out more' hyperlink
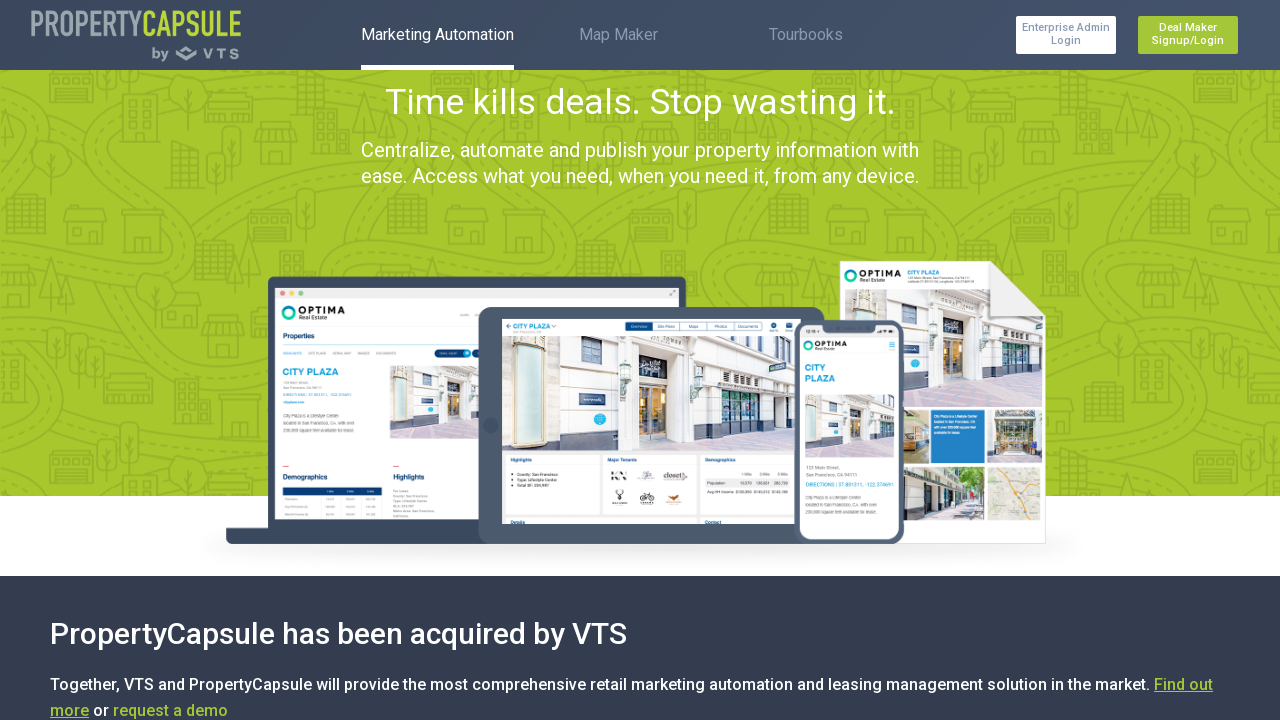

Retrieved hyperlink text content: 'Find out more'
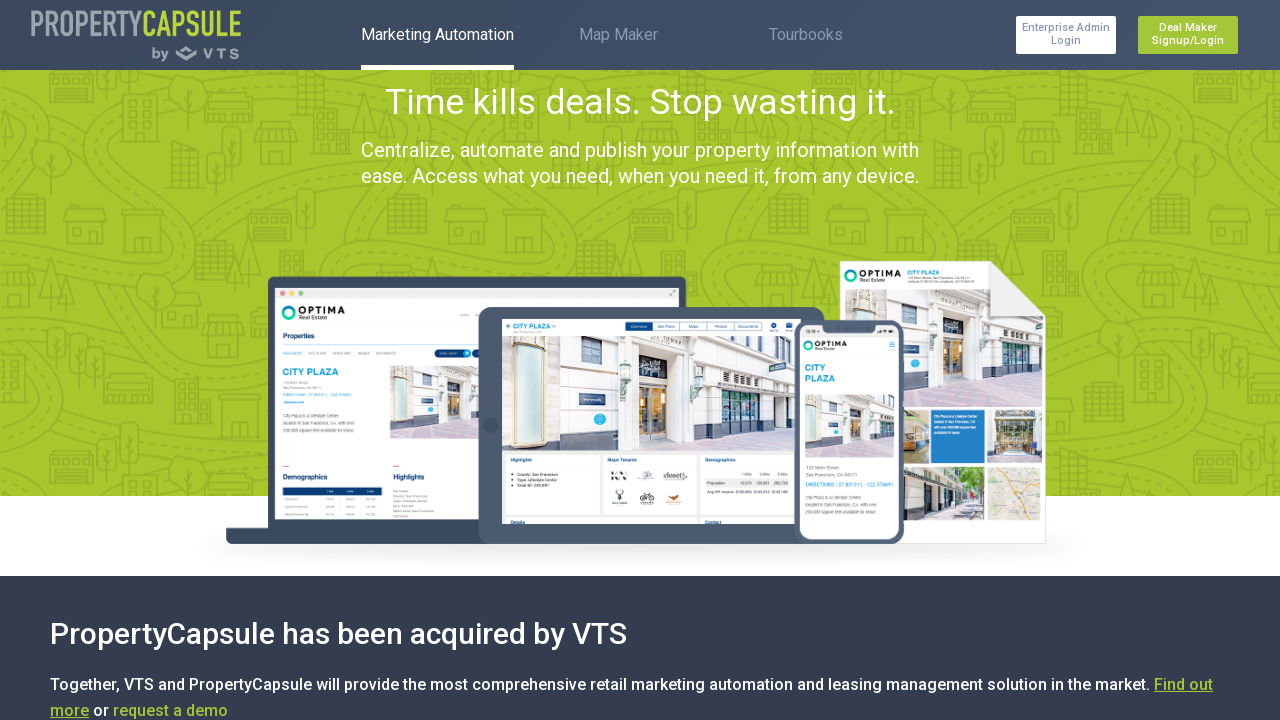

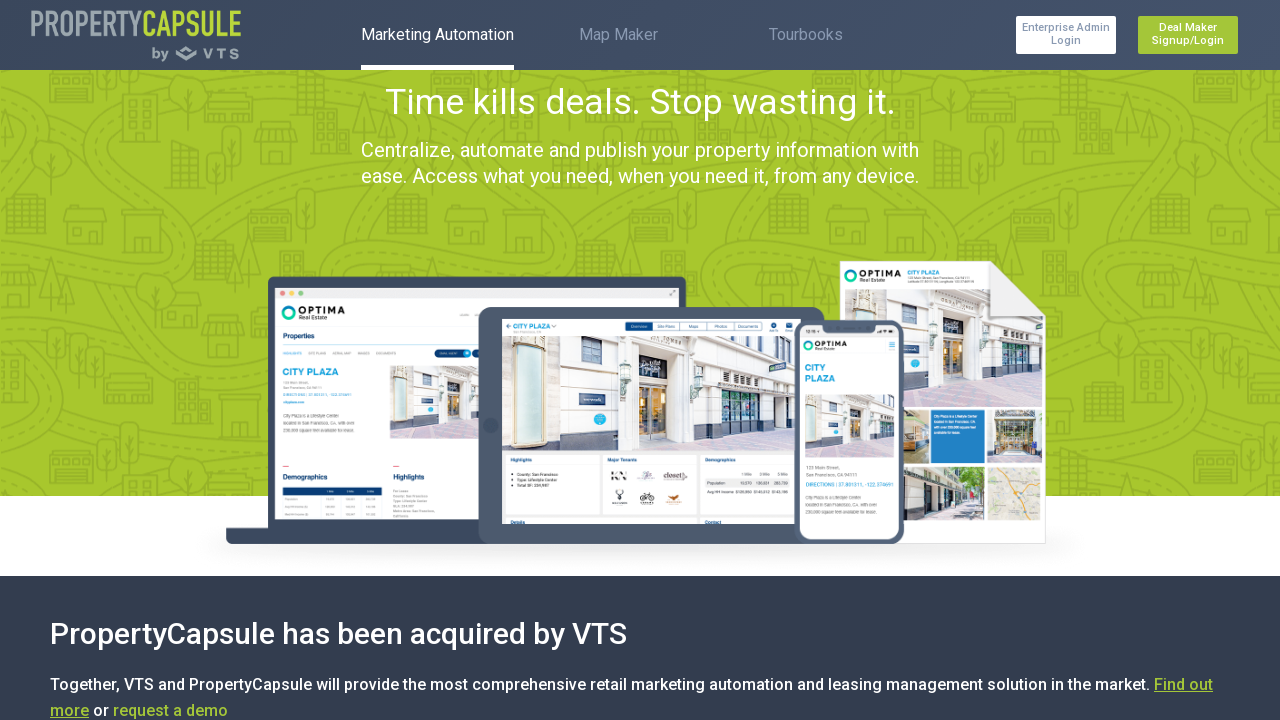